Tests that typing in the park name search field displays a suggestion dropdown with matching park names starting with the typed letter.

Starting URL: https://bcparks.ca/

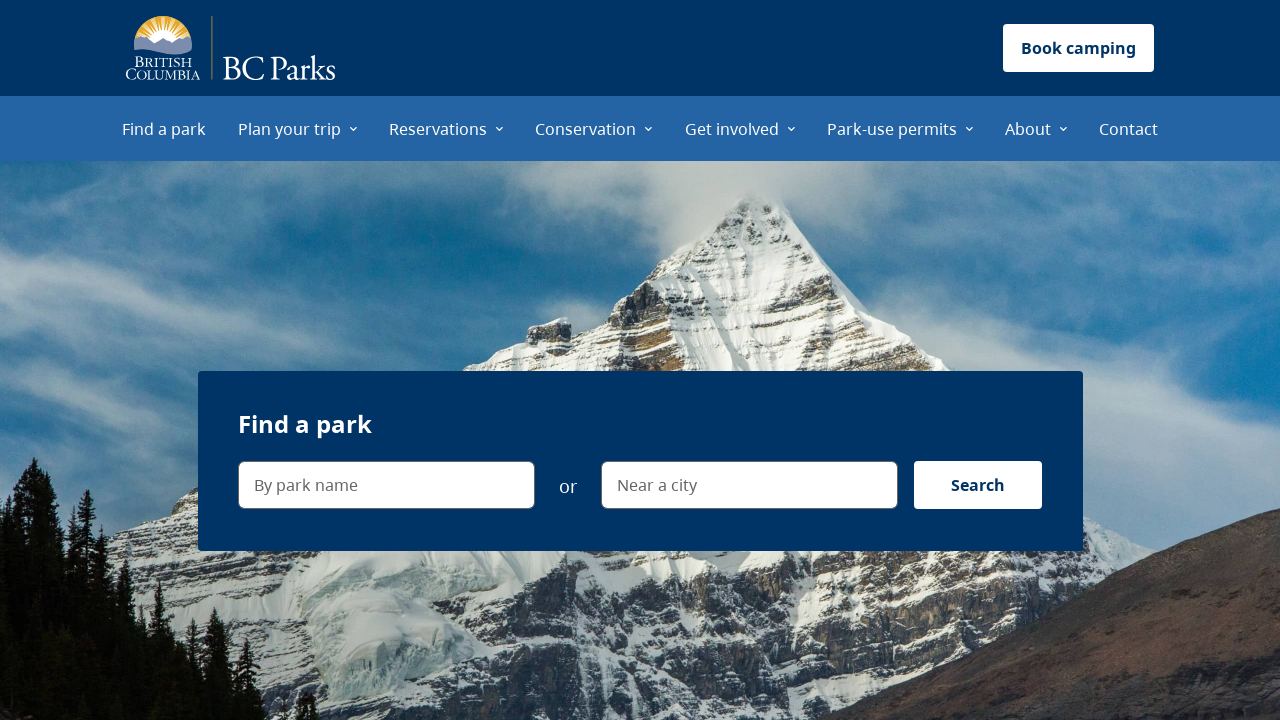

Clicked on 'Find a park' menu item at (164, 128) on internal:role=menuitem[name="Find a park"i]
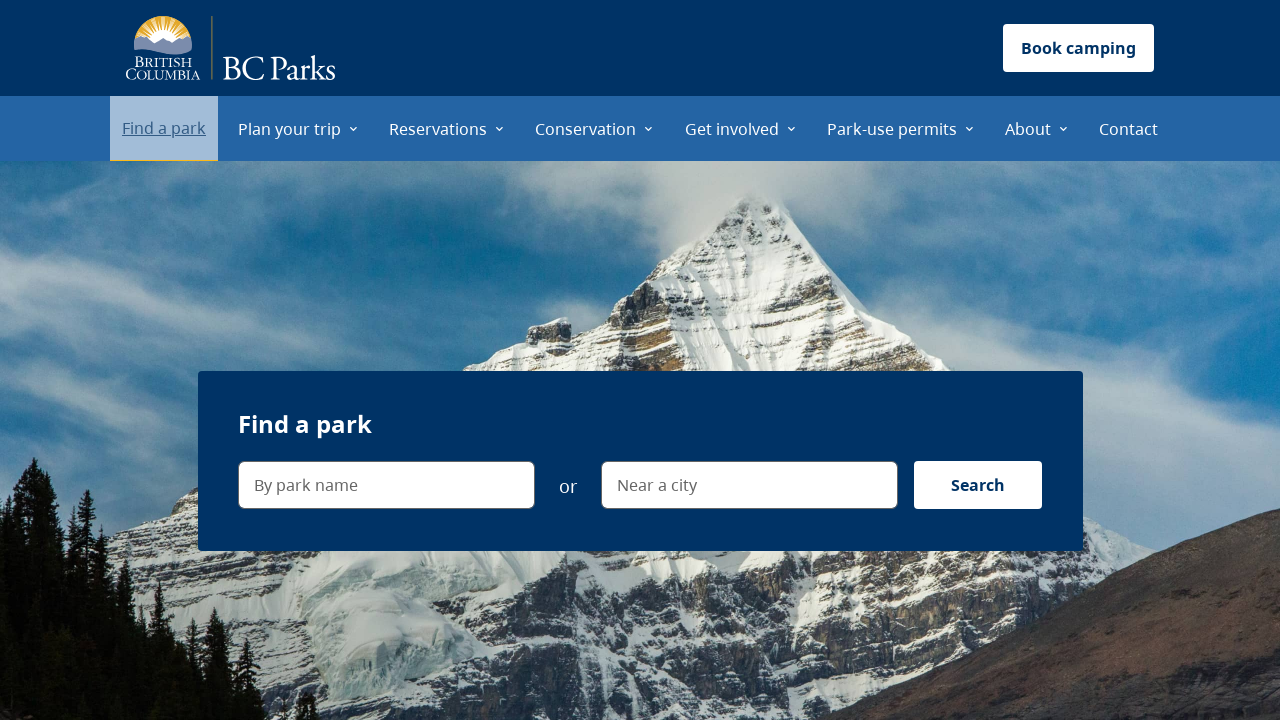

Waited for page to fully load (networkidle)
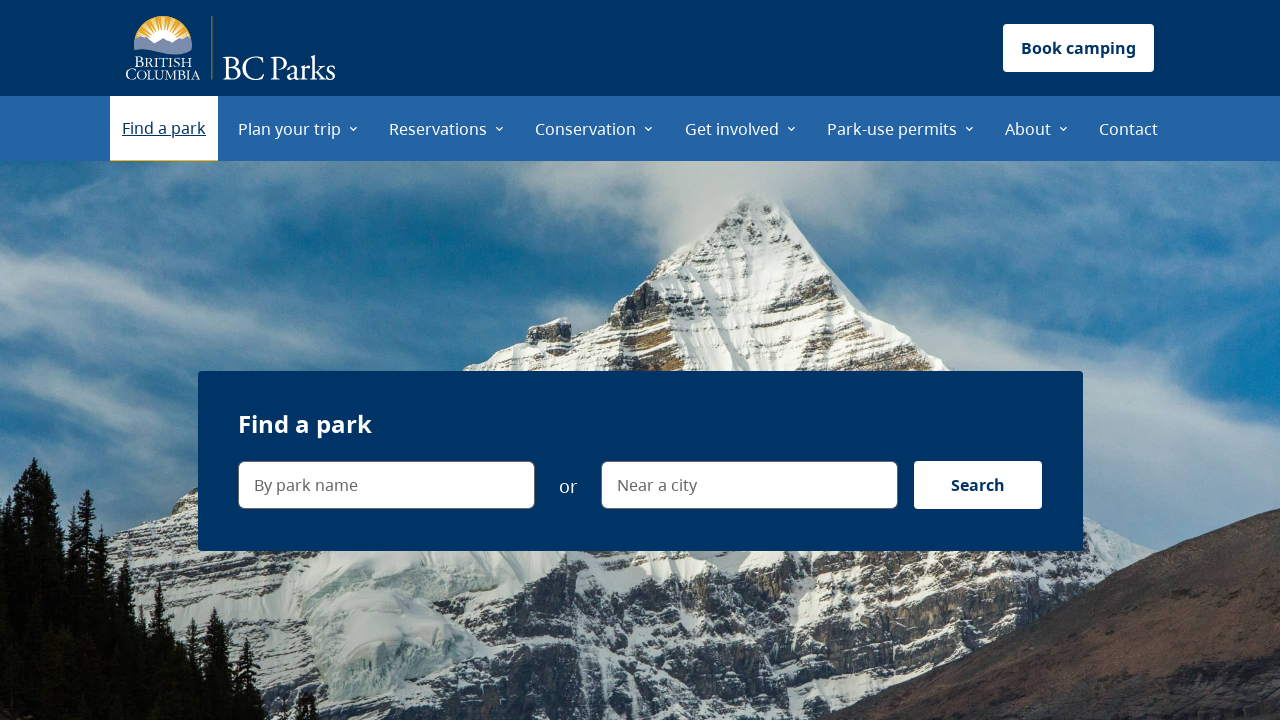

Typed 'J' in the park name search field on internal:label="By park name"i
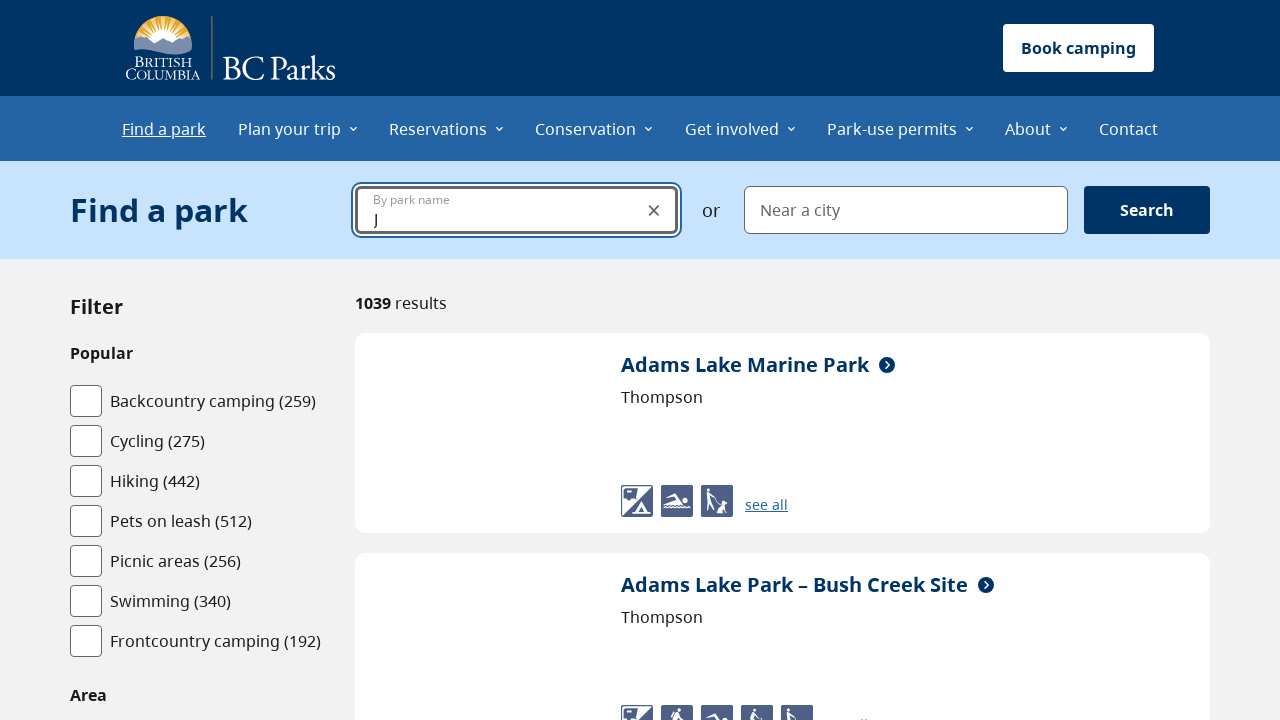

Verified suggestion dropdown is visible with park suggestions starting with 'J'
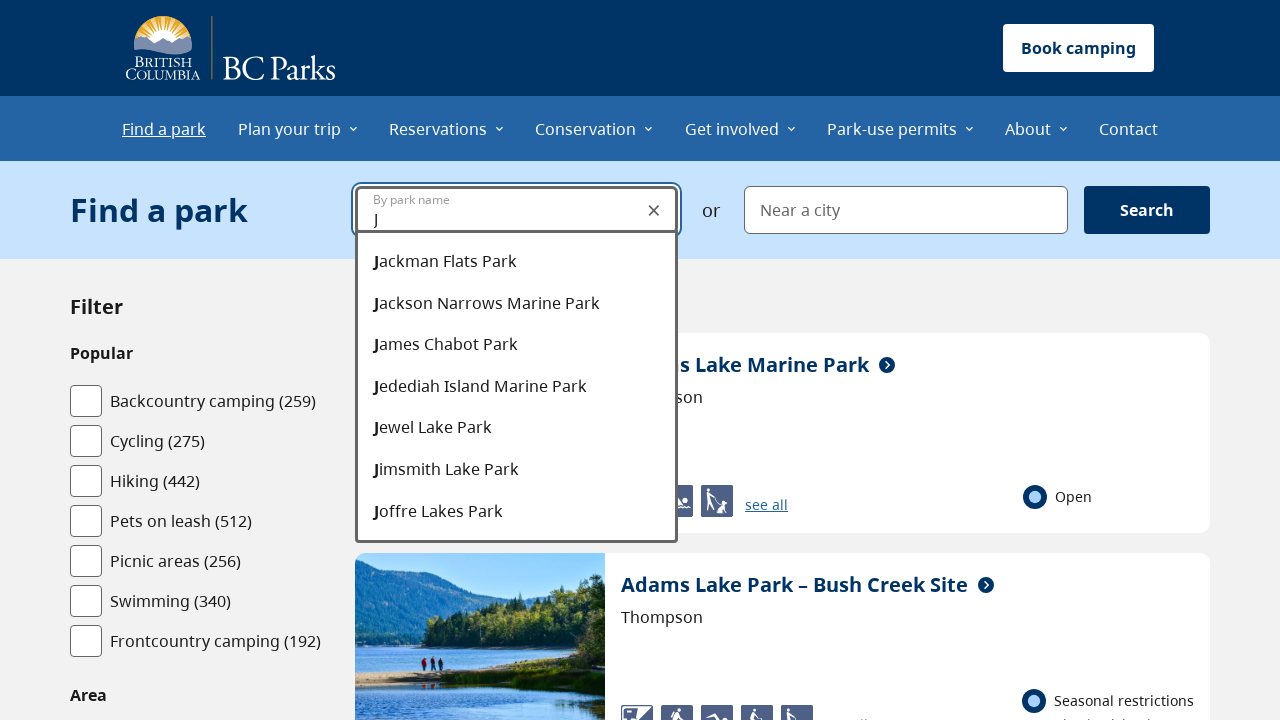

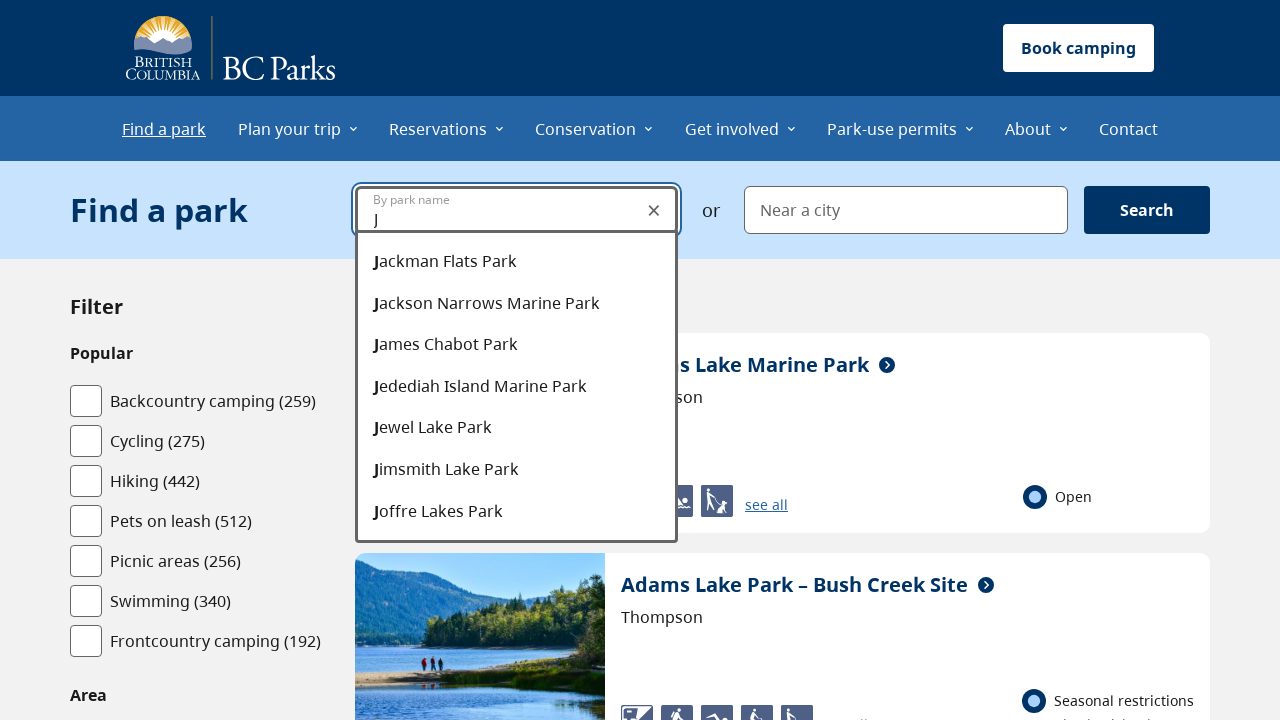